Tests opening multiple "Try it Yourself" links on W3Schools JavaScript popup page, which opens new tabs/windows, then switches between them to verify navigation

Starting URL: https://www.w3schools.com/js/js_popup.asp

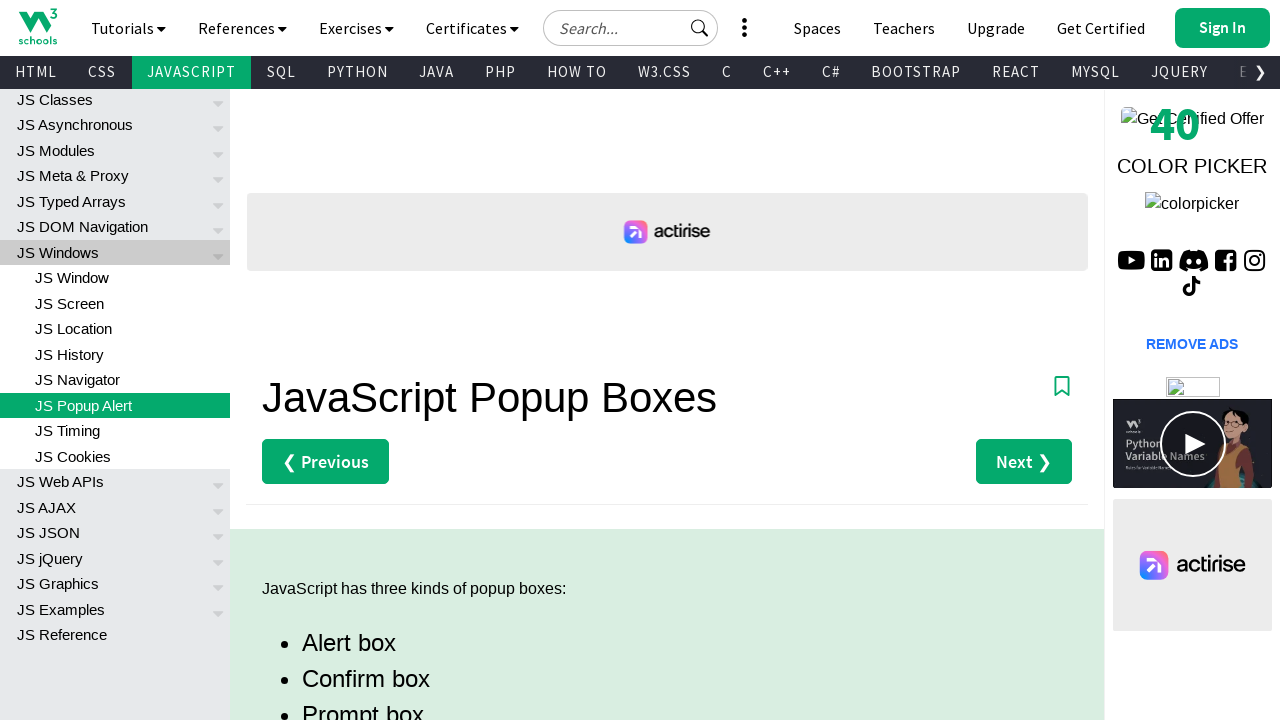

Clicked first 'Try it Yourself' link for alert popup at (334, 360) on (//a[text()='Try it Yourself »'])[1]
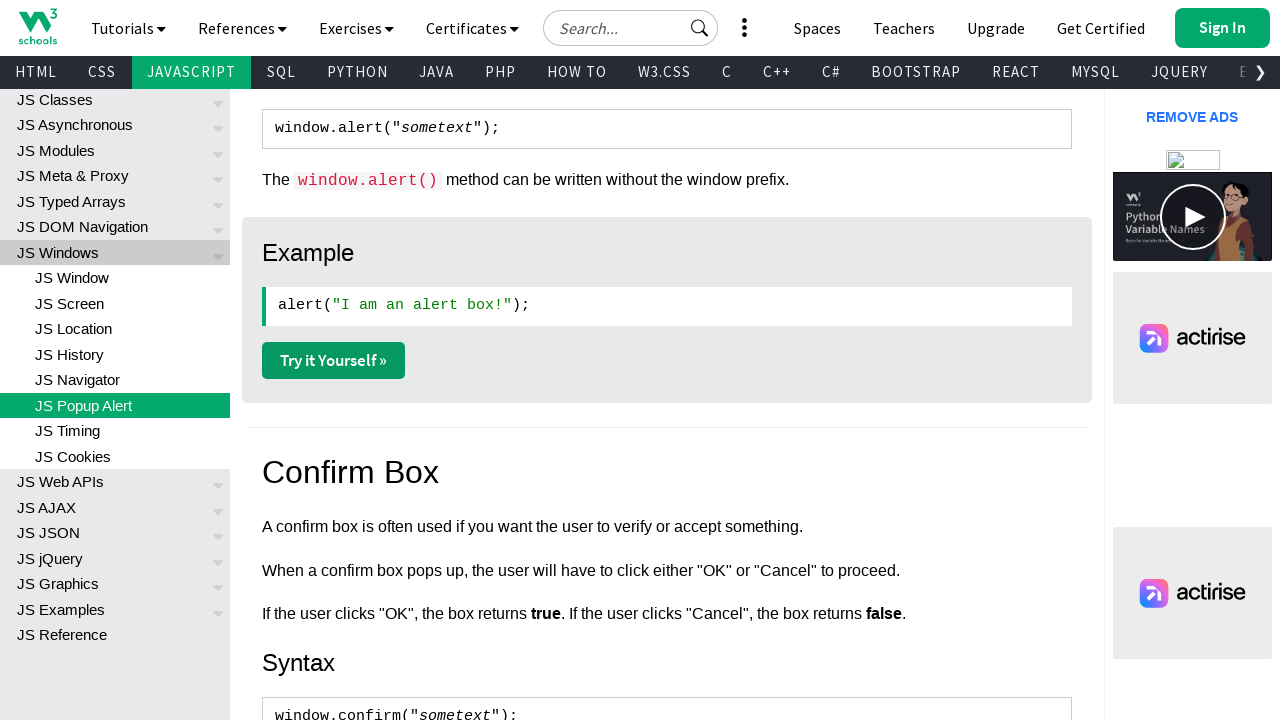

Clicked second 'Try it Yourself' link for confirm popup at (334, 361) on (//a[text()='Try it Yourself »'])[2]
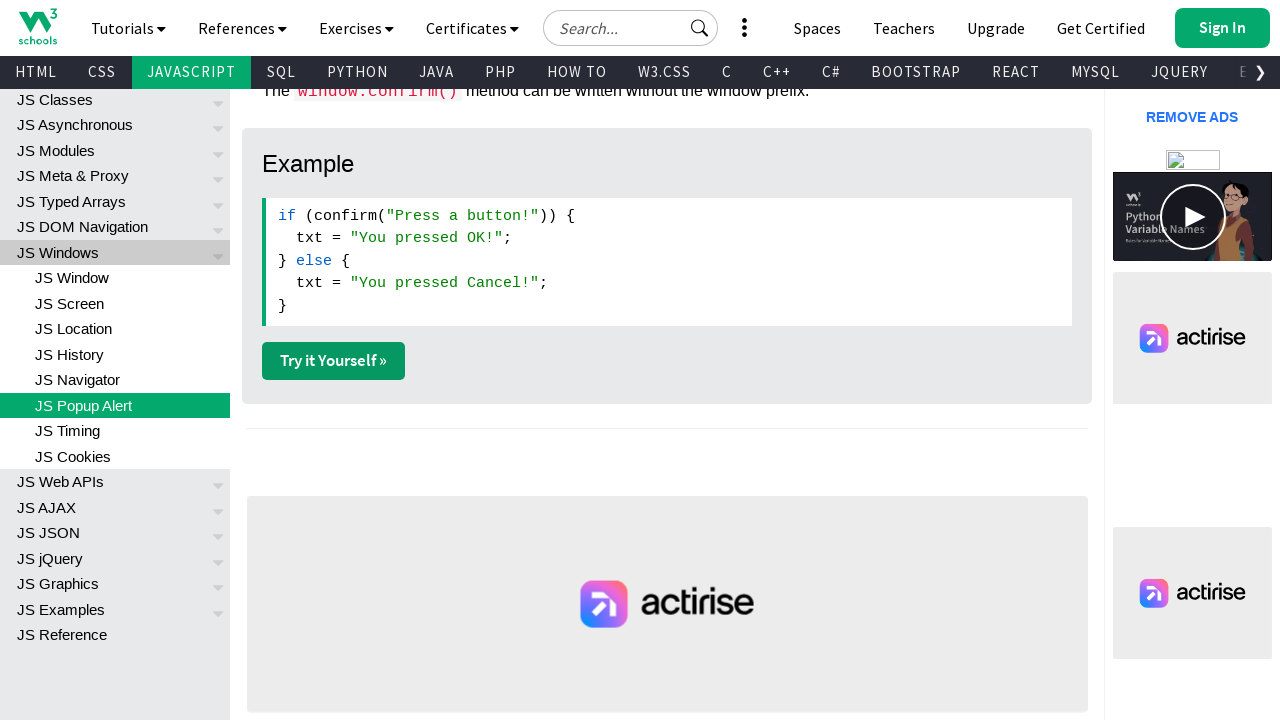

Clicked third 'Try it Yourself' link for prompt popup at (334, 361) on (//a[text()='Try it Yourself »'])[3]
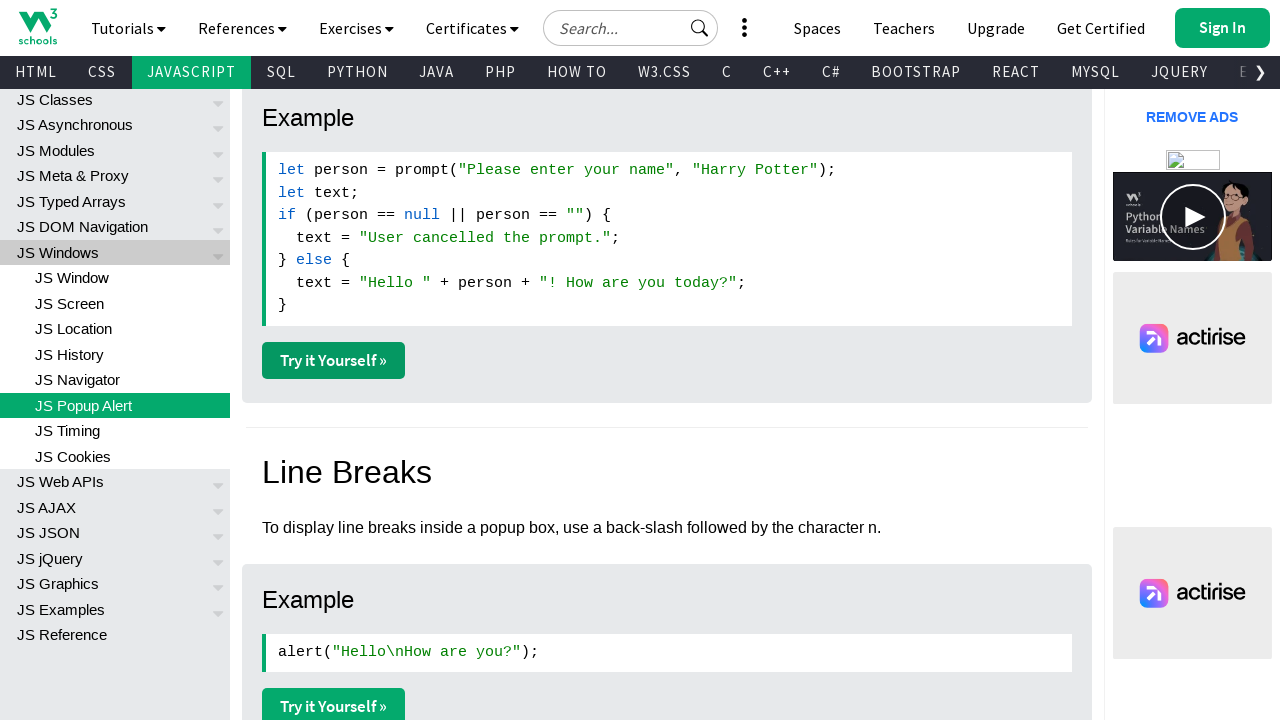

Clicked fourth 'Try it Yourself' link for line breaks popup at (334, 702) on (//a[text()='Try it Yourself »'])[4]
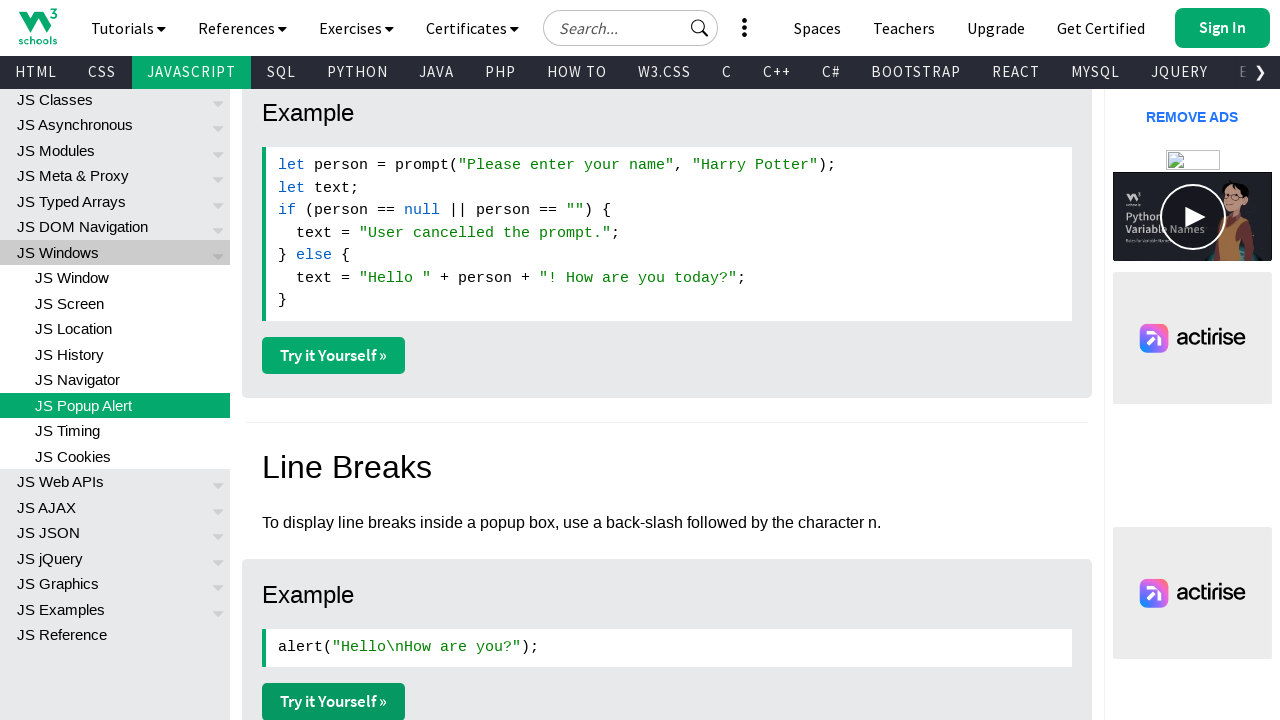

Waited for all popup windows to open
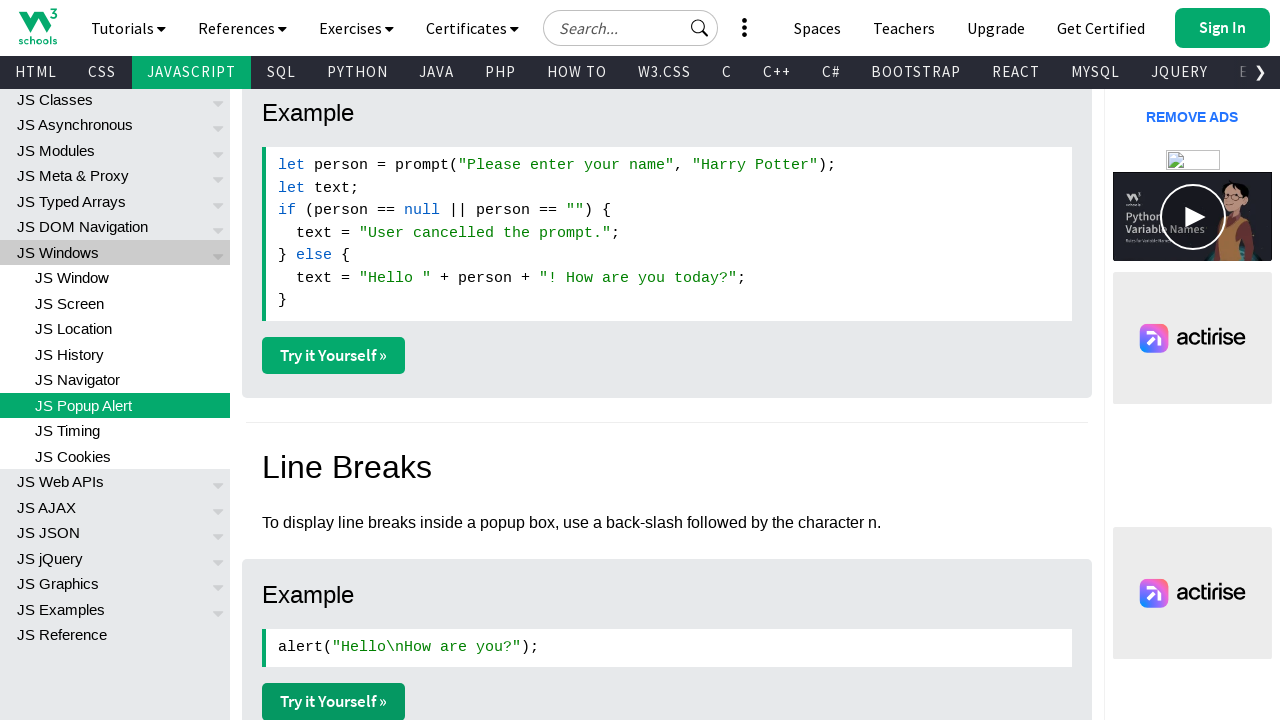

Retrieved all open pages/windows (5 total)
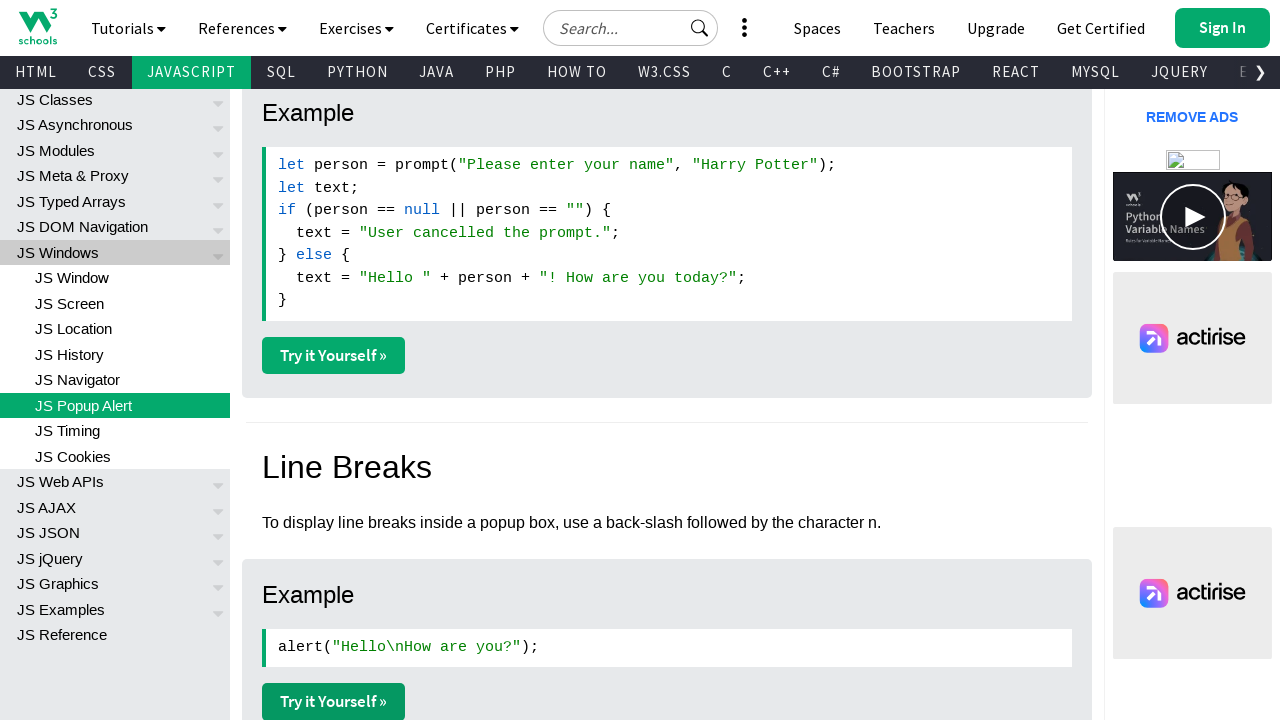

Brought window/tab 1 to front
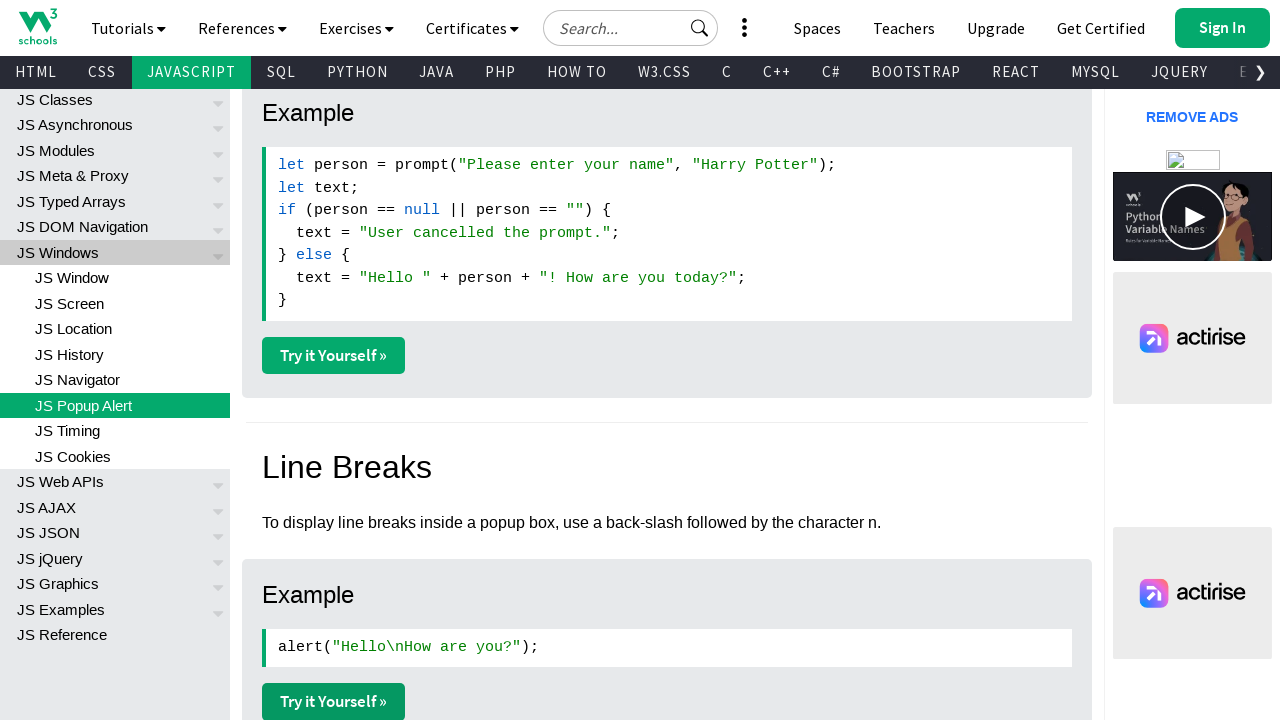

Waited for window/tab 1 to become active
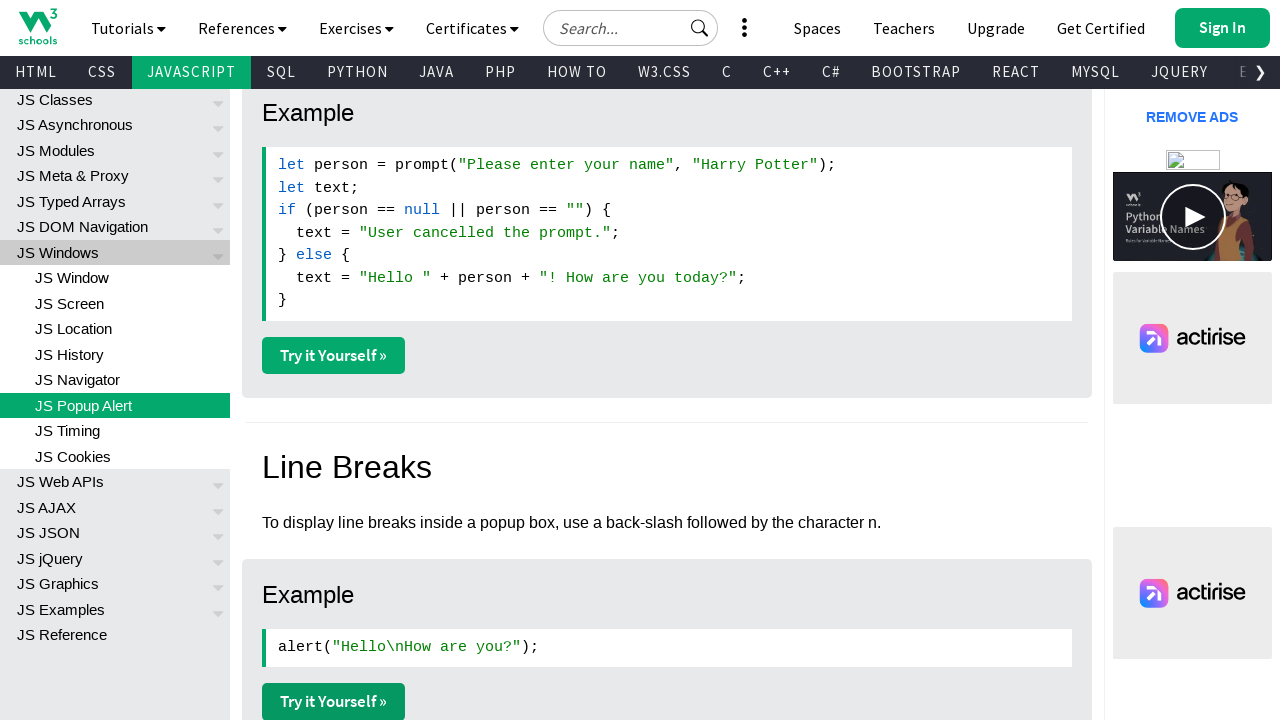

Brought window/tab 2 to front
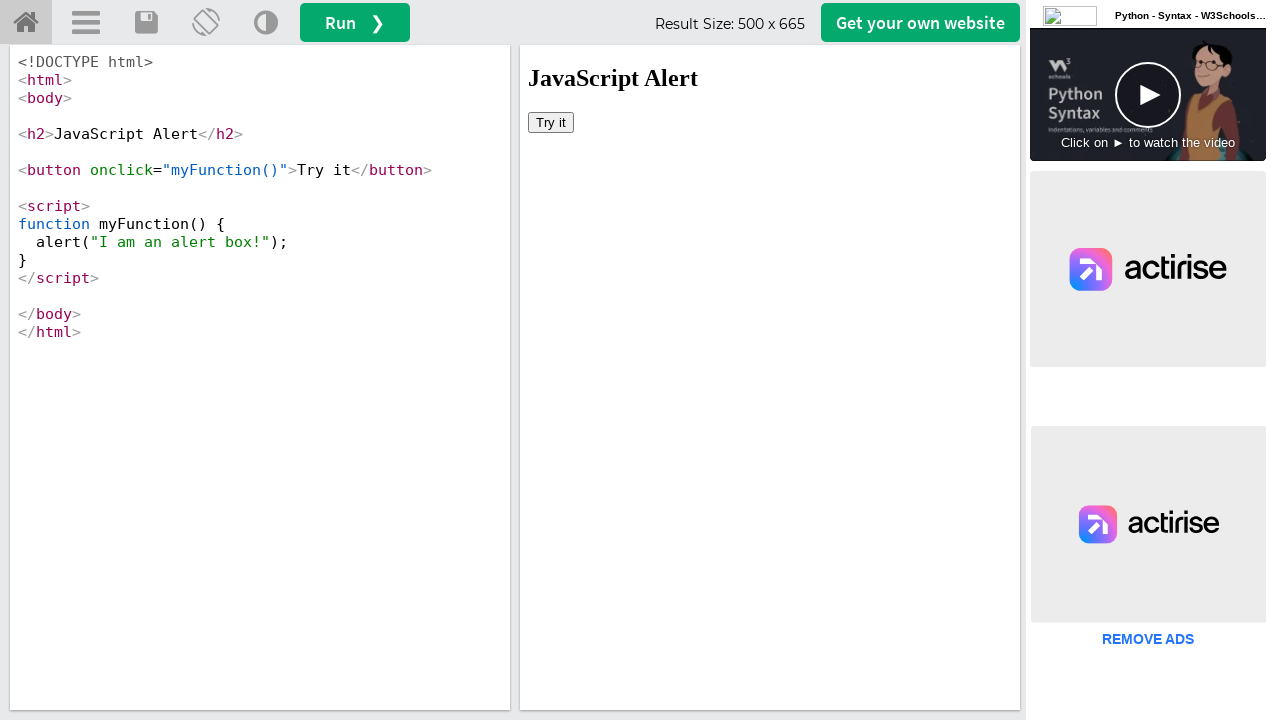

Waited for window/tab 2 to become active
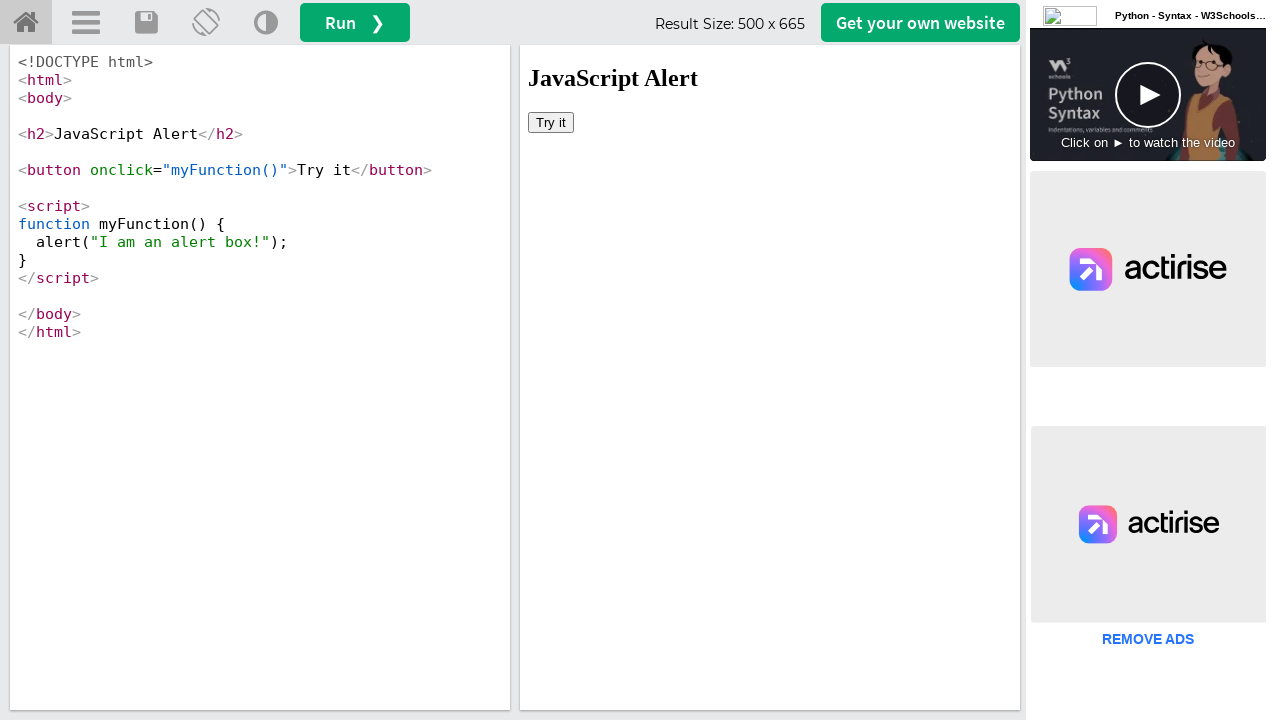

Brought window/tab 3 to front
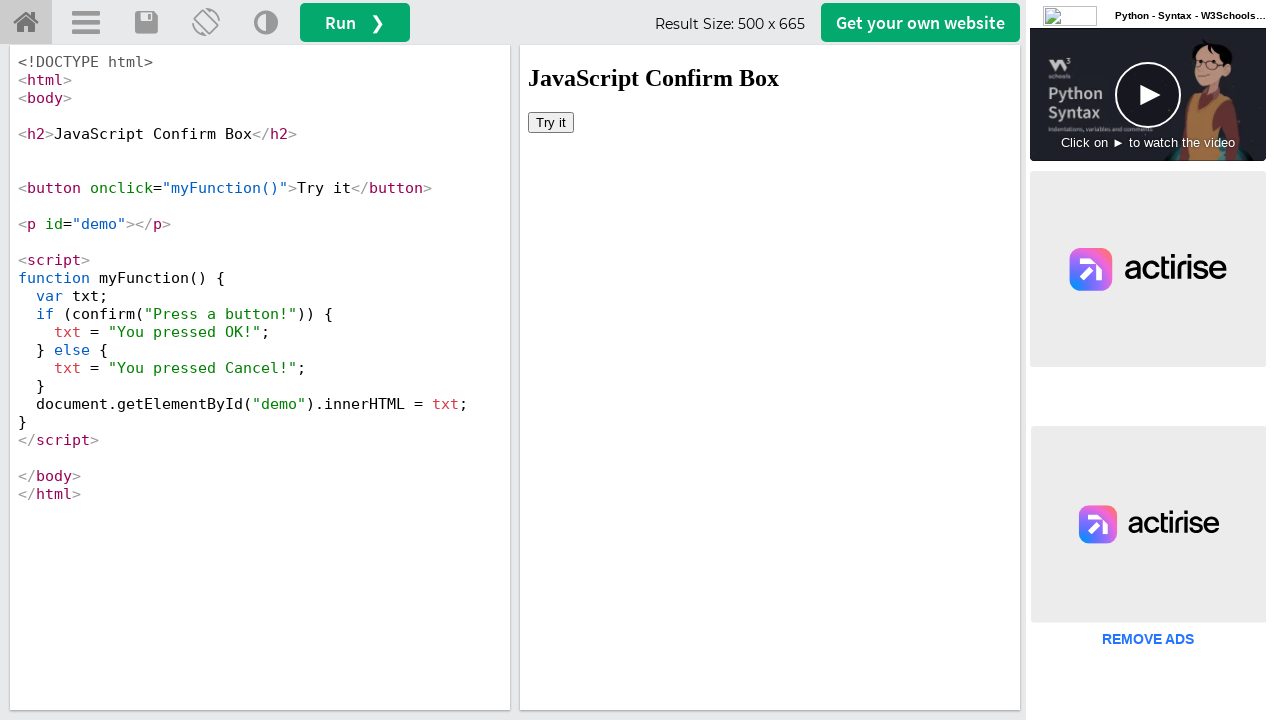

Waited for window/tab 3 to become active
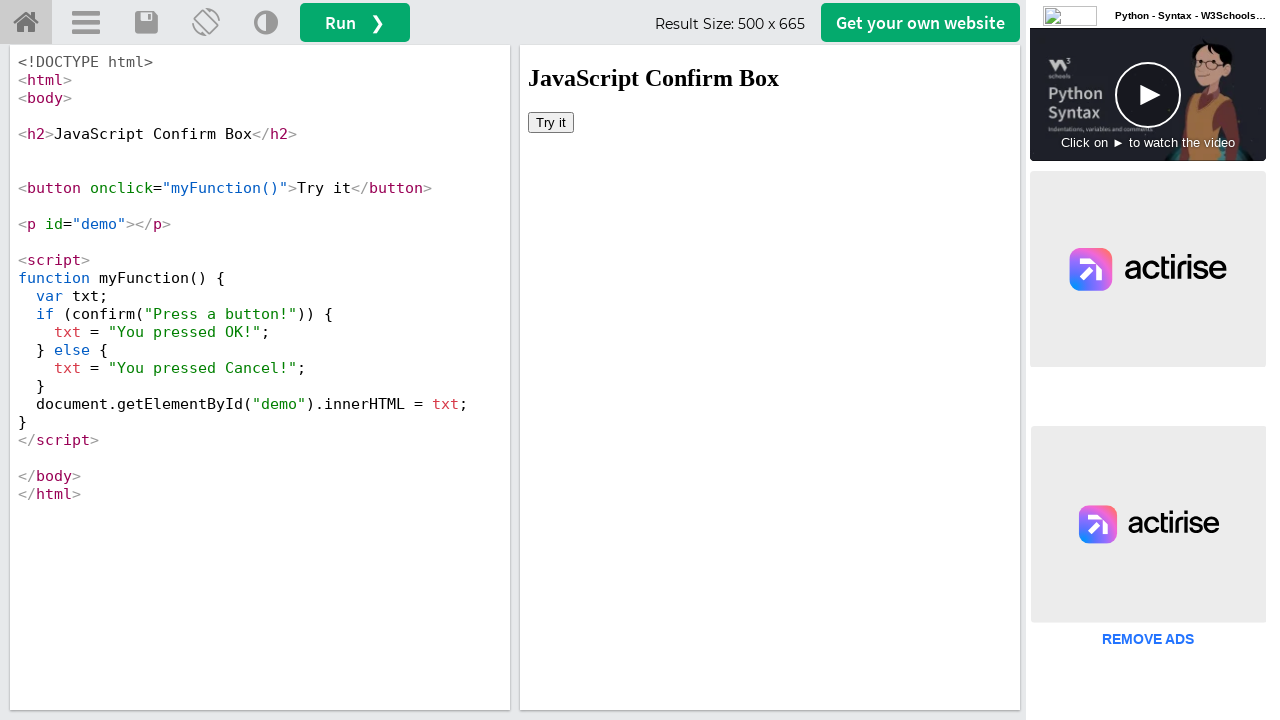

Brought window/tab 4 to front
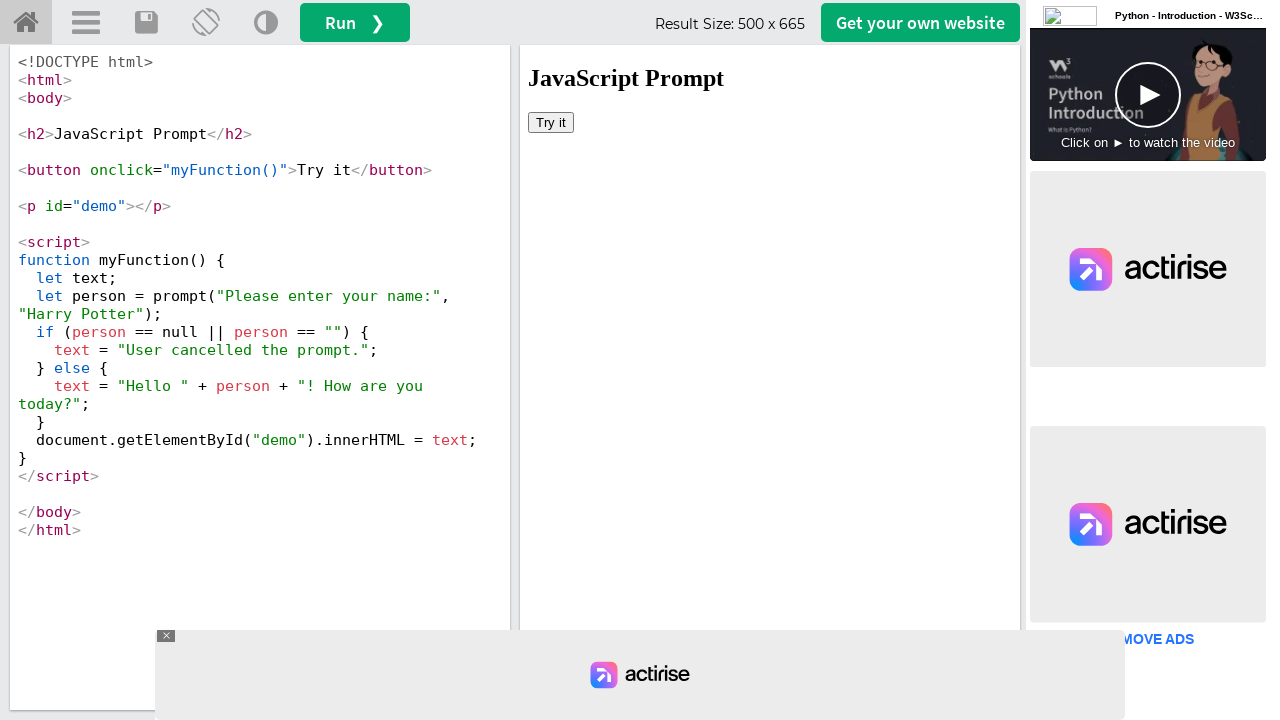

Waited for window/tab 4 to become active
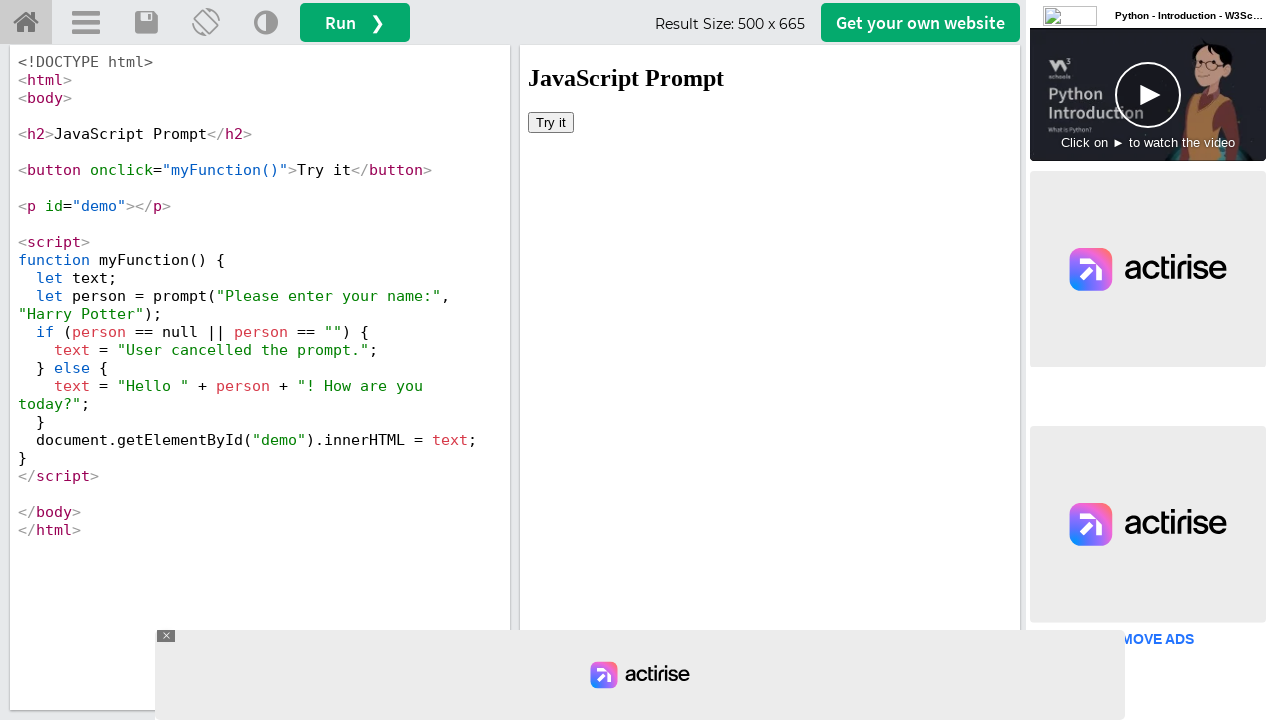

Brought window/tab 5 to front
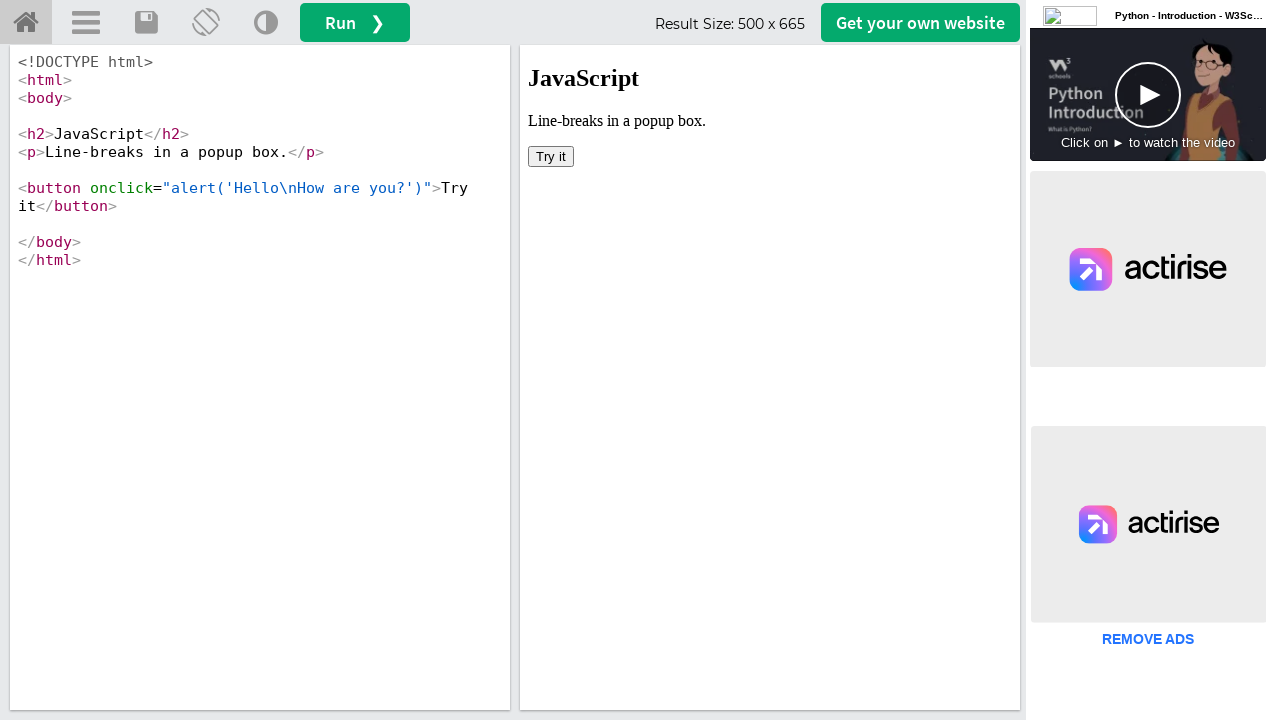

Waited for window/tab 5 to become active
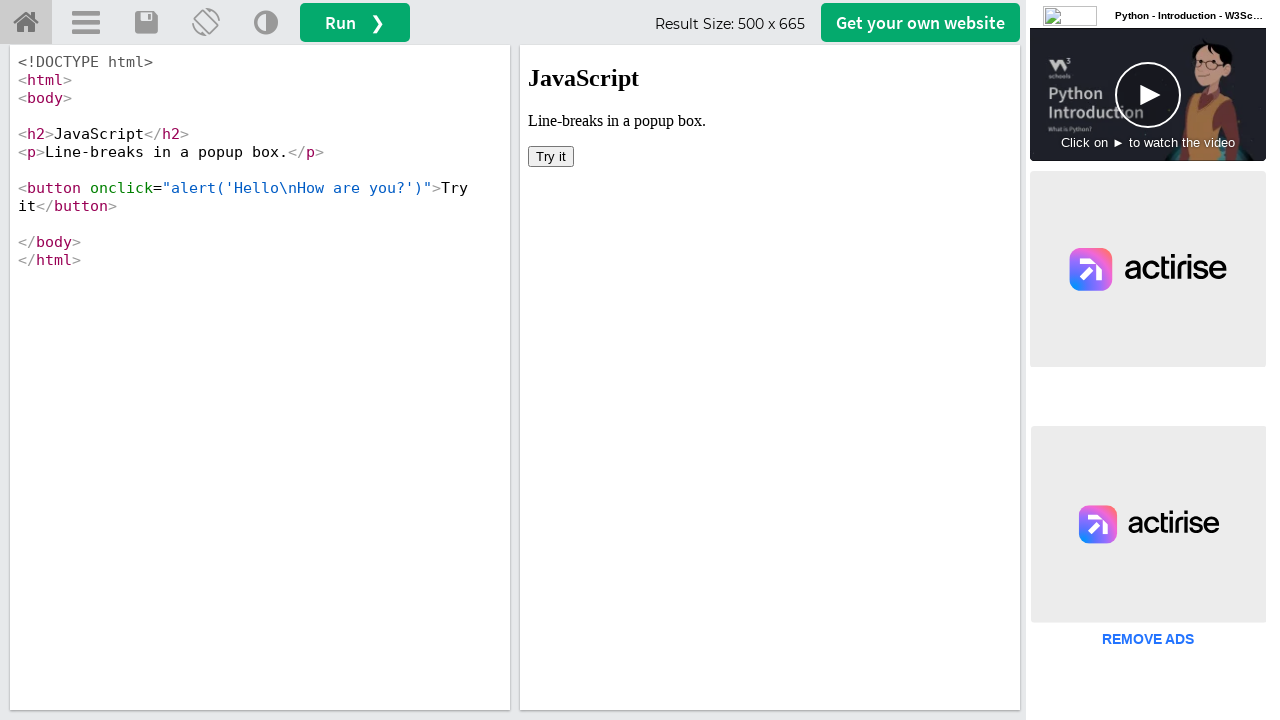

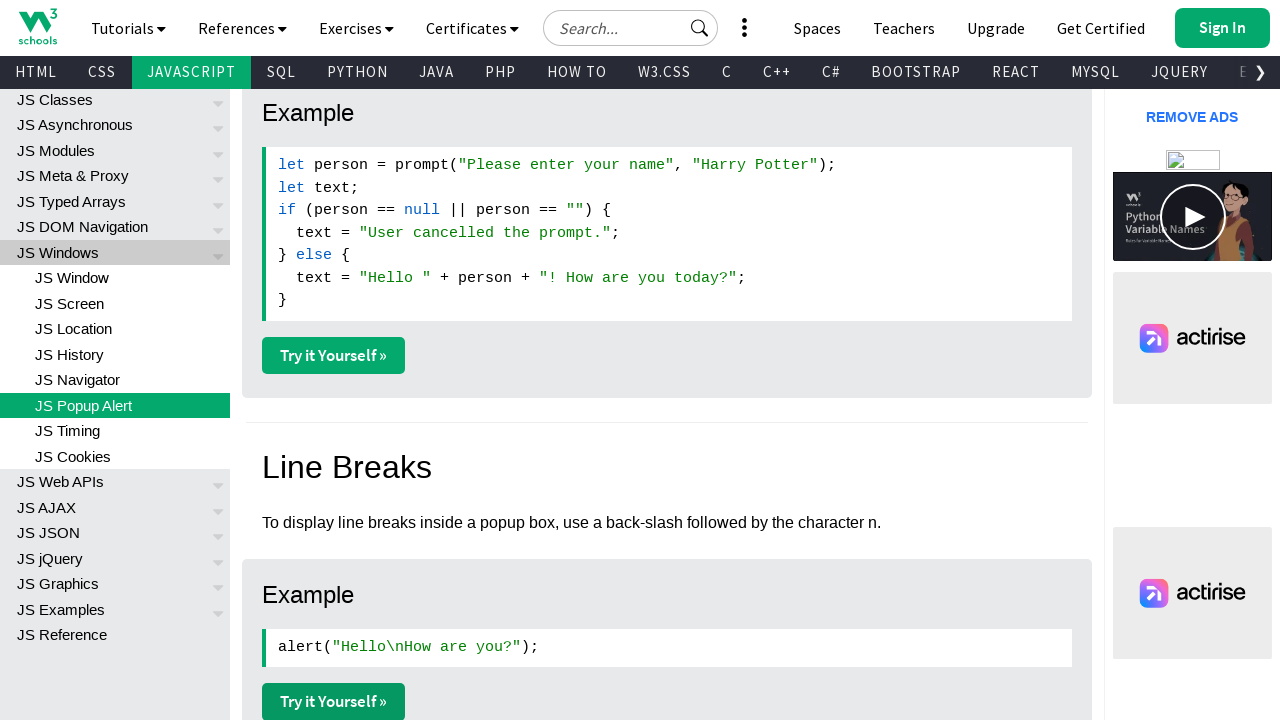